Tests the product search functionality on an e-commerce site by navigating to the products page, searching for a product, and verifying the search results page is displayed

Starting URL: http://automationexercise.com

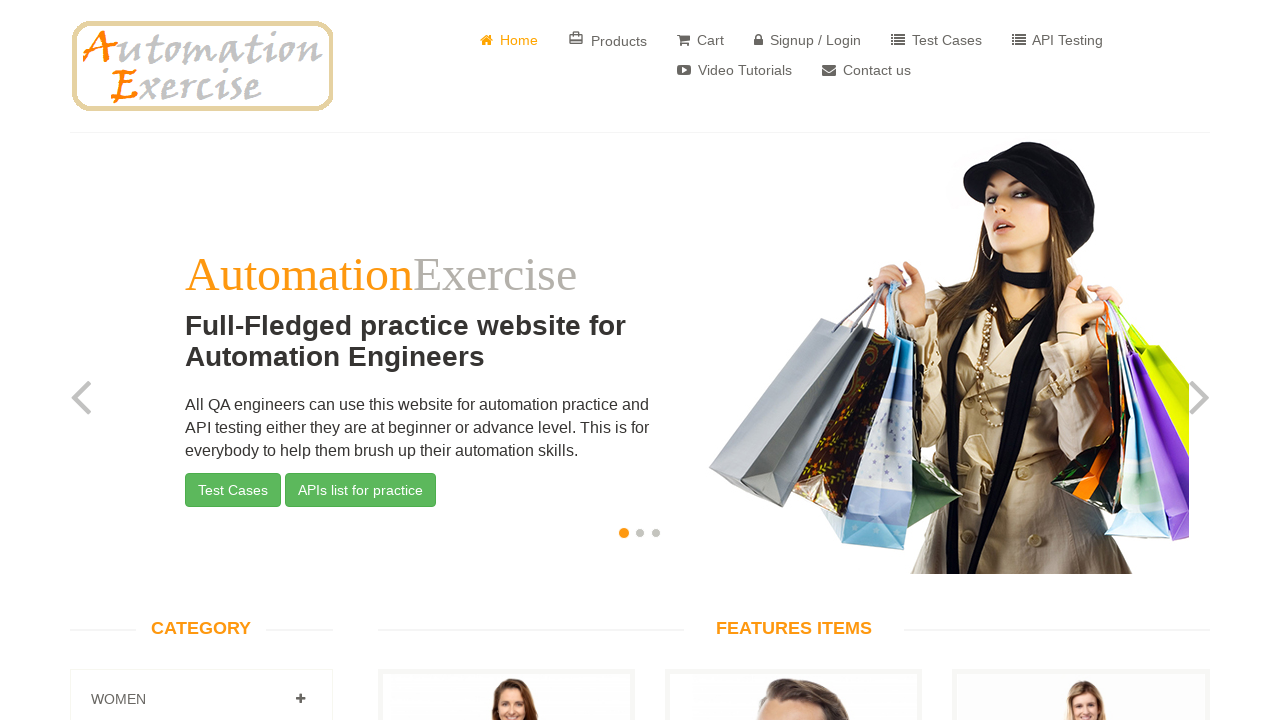

Verified home page logo is visible
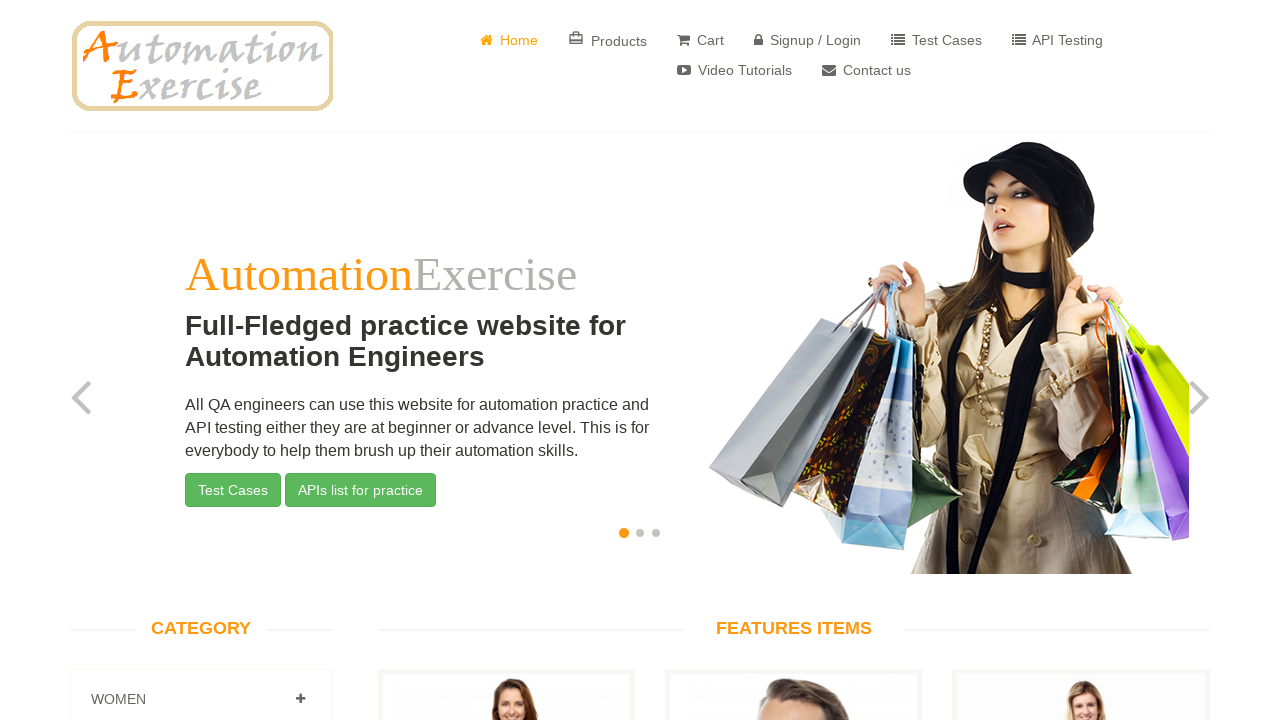

Clicked on Products button at (608, 40) on xpath=//a[text()=' Products']
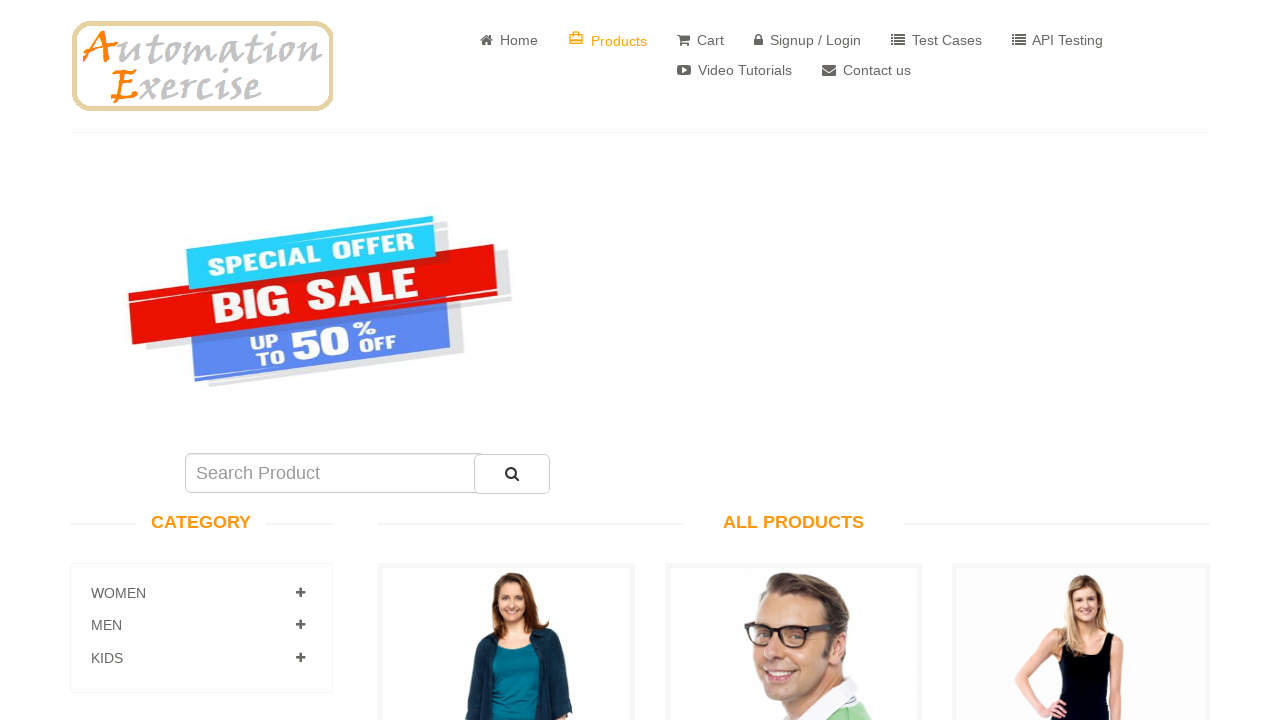

Verified navigation to ALL PRODUCTS page
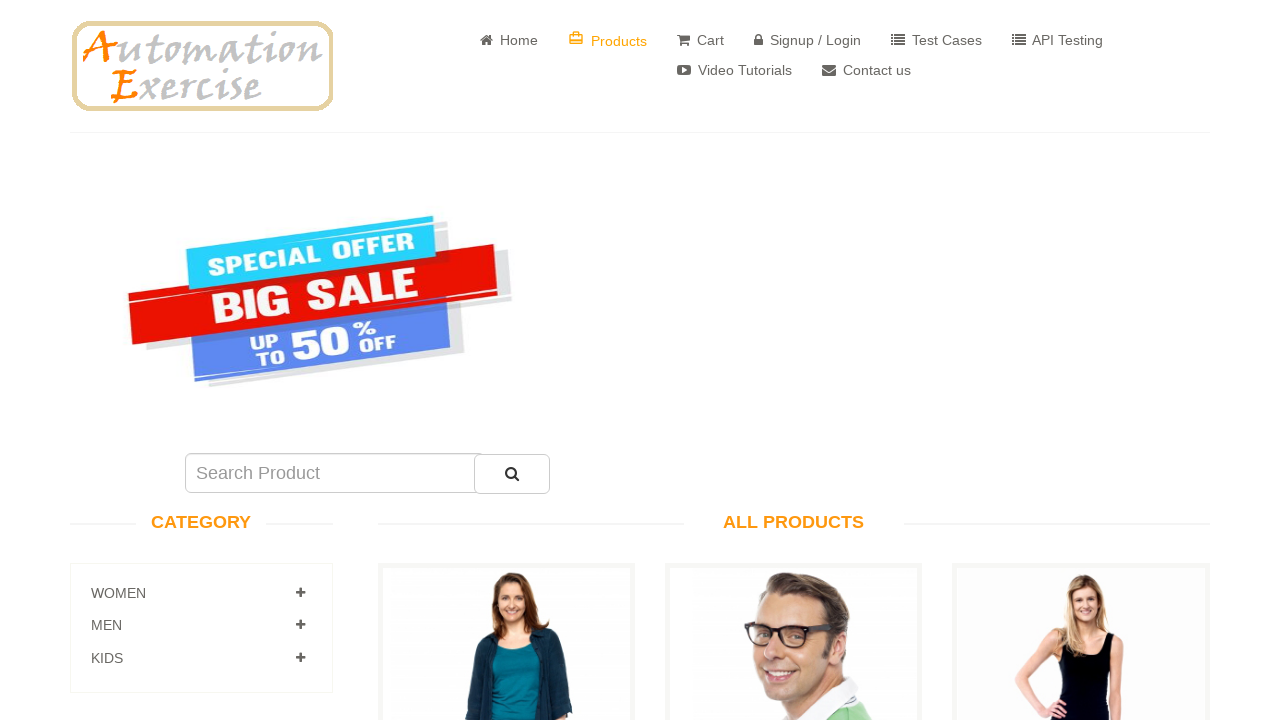

Entered 'tshirt' in product search field on //input[@id='search_product']
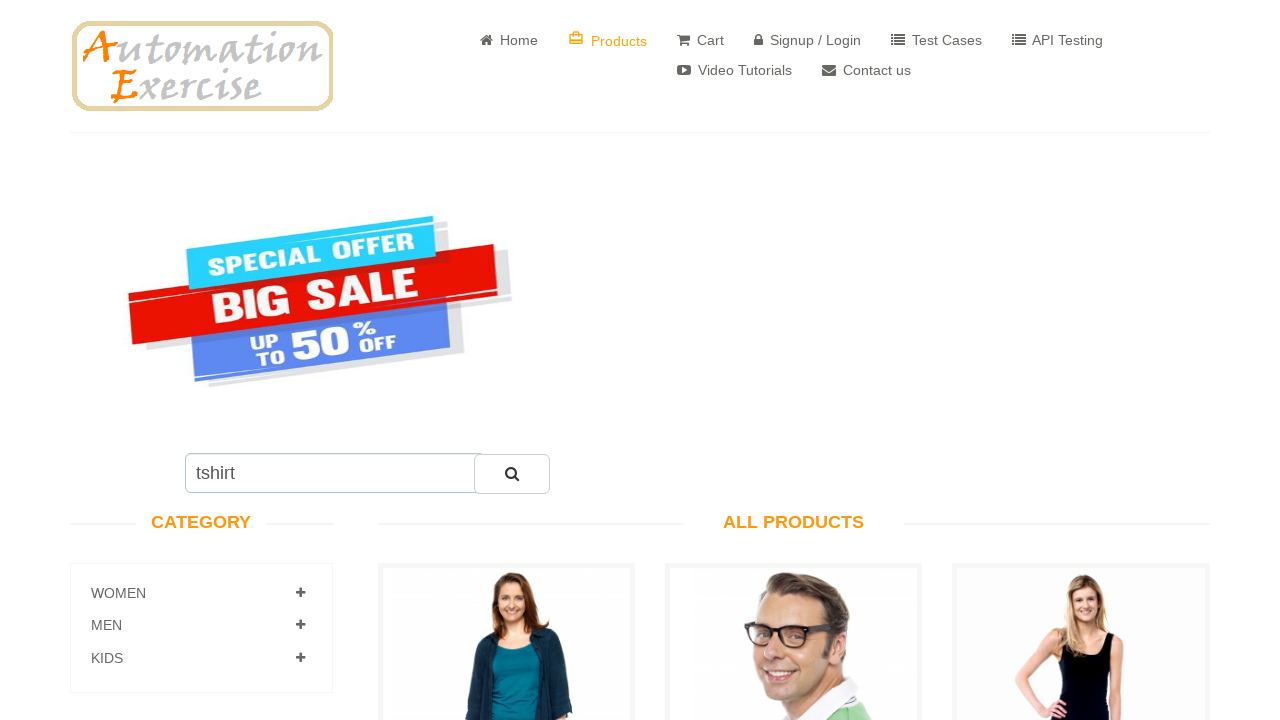

Clicked search button to search for product at (512, 474) on xpath=//button[@id='submit_search']
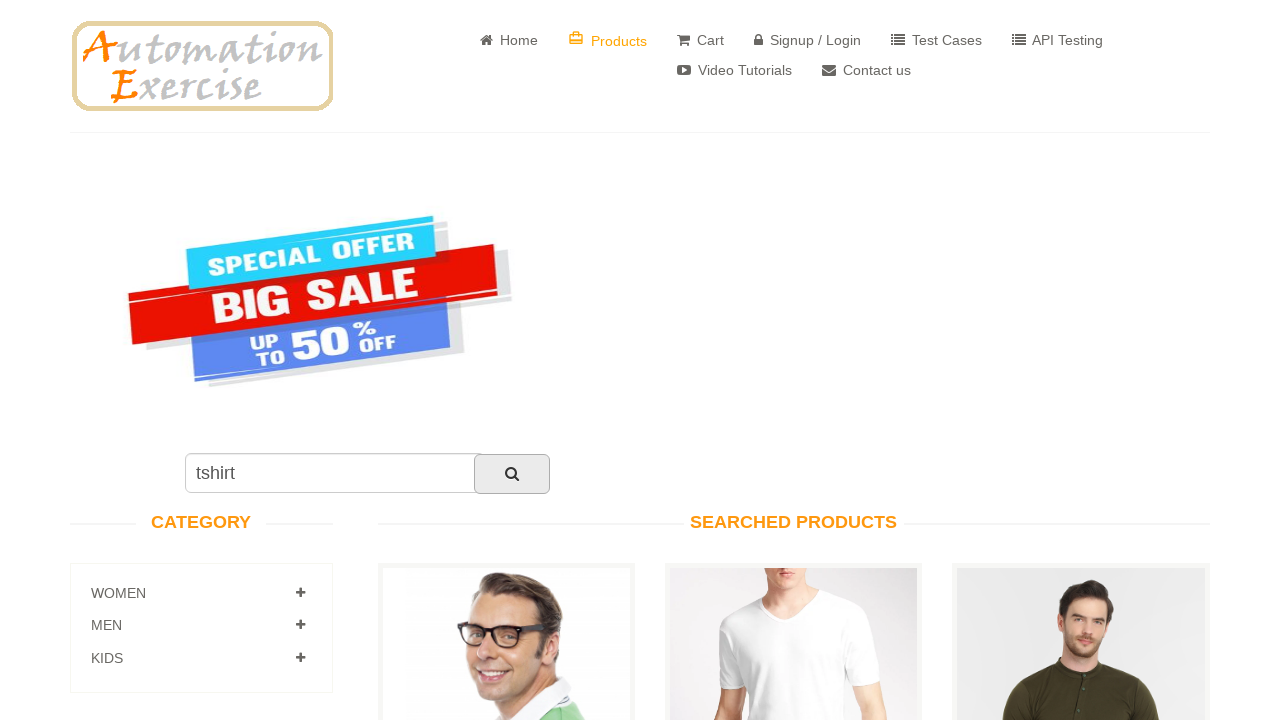

Verified search results page displayed with 'Searched Products' heading
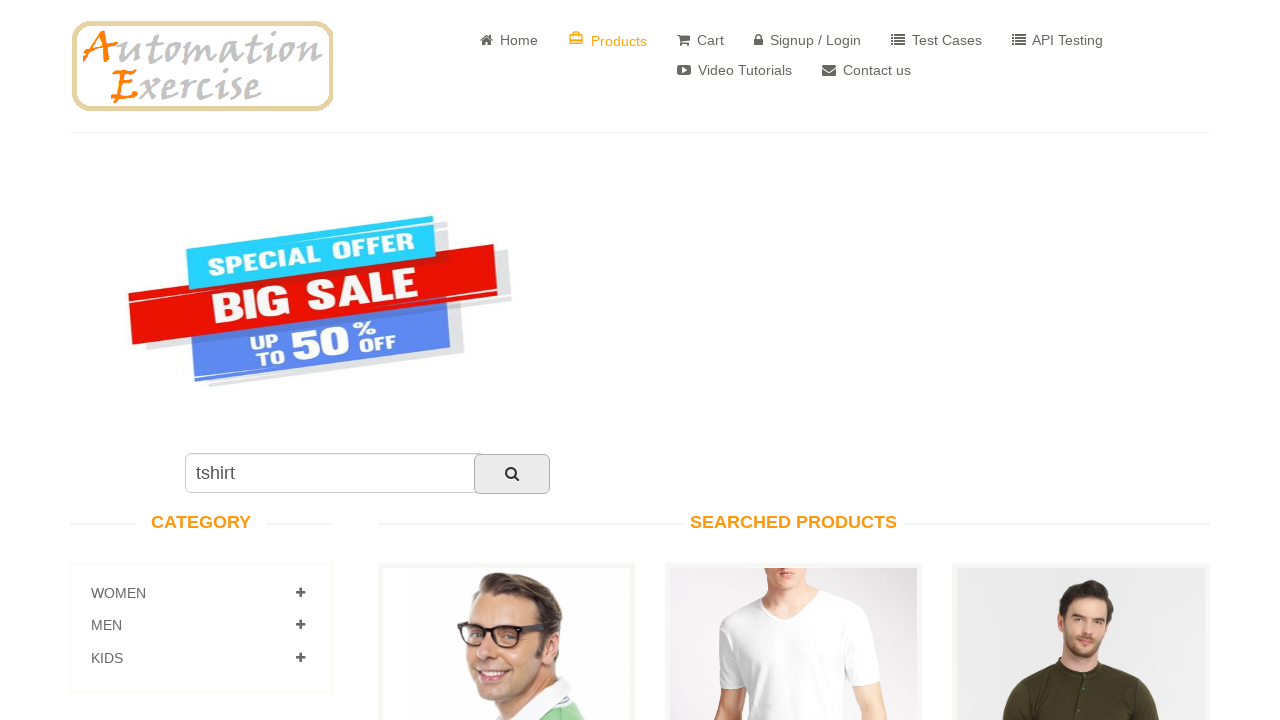

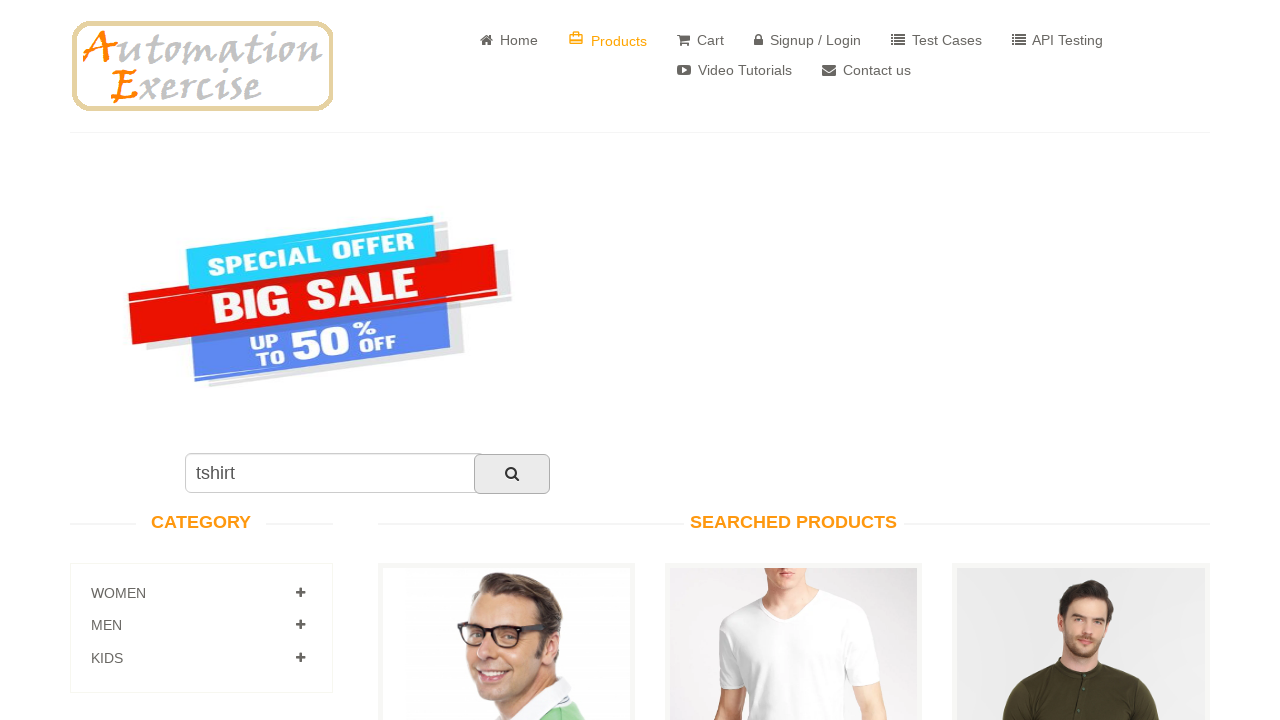